Tests that registration fails when first name contains a number

Starting URL: https://www.sharelane.com/cgi-bin/register.py?page=1&zip_code=11111

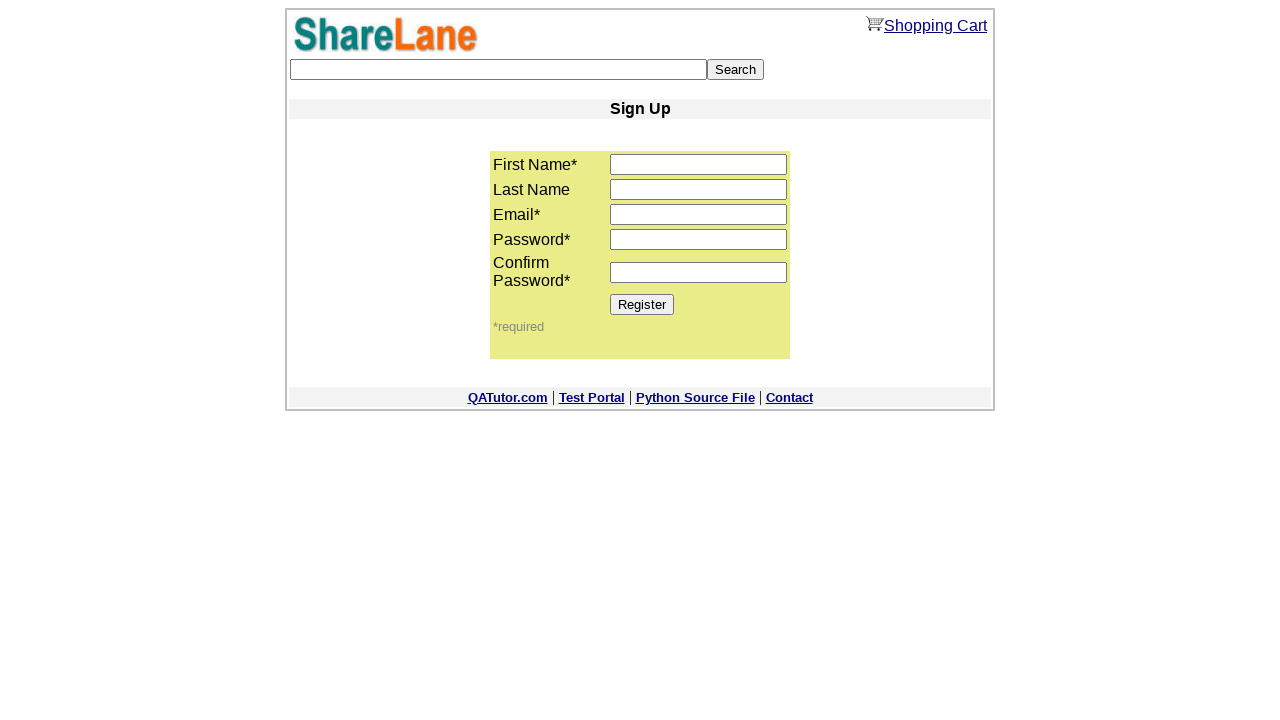

Filled first name field with 'Test1' (contains number) on input[name='first_name']
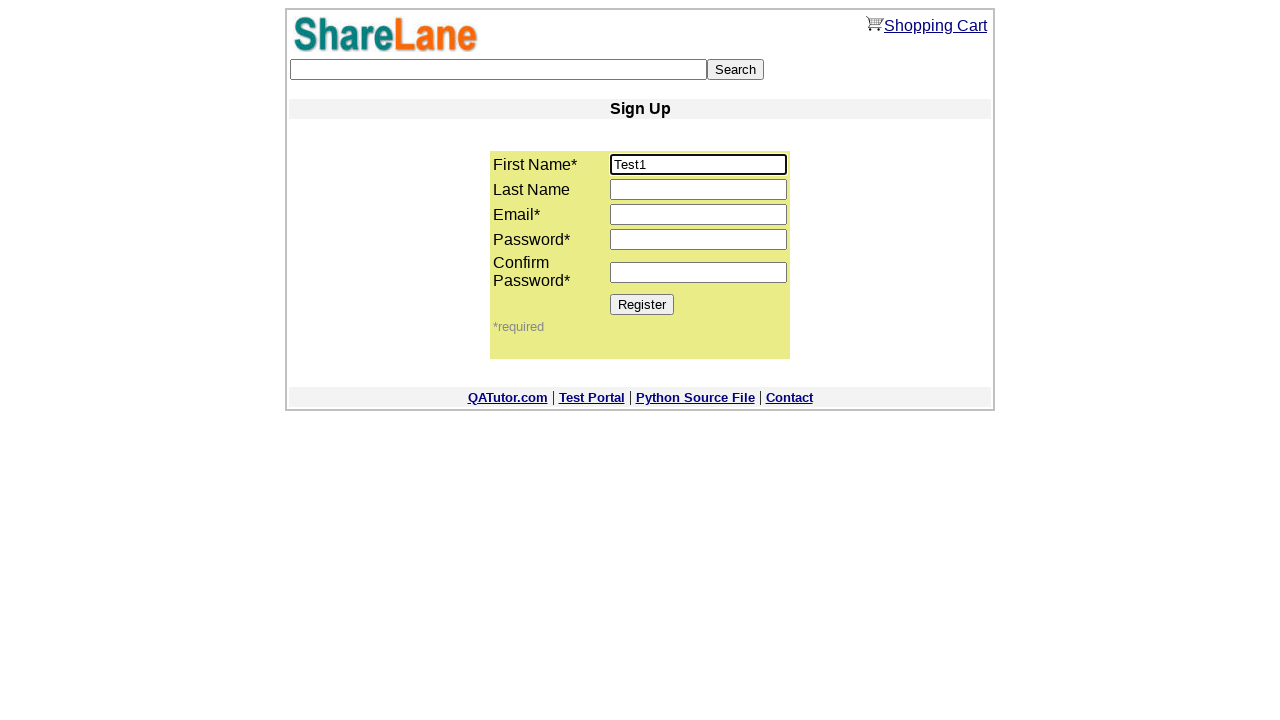

Filled last name field with 'Test' on input[name='last_name']
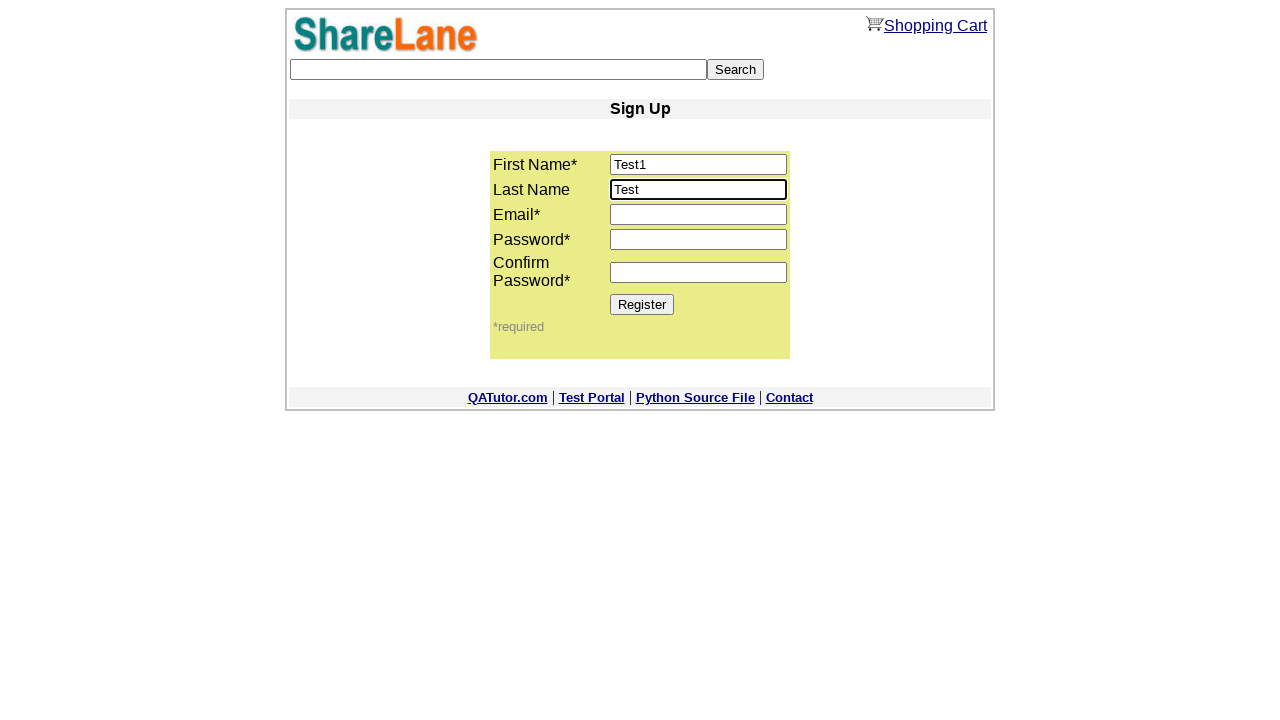

Filled email field with 'test456@example.com' on input[name='email']
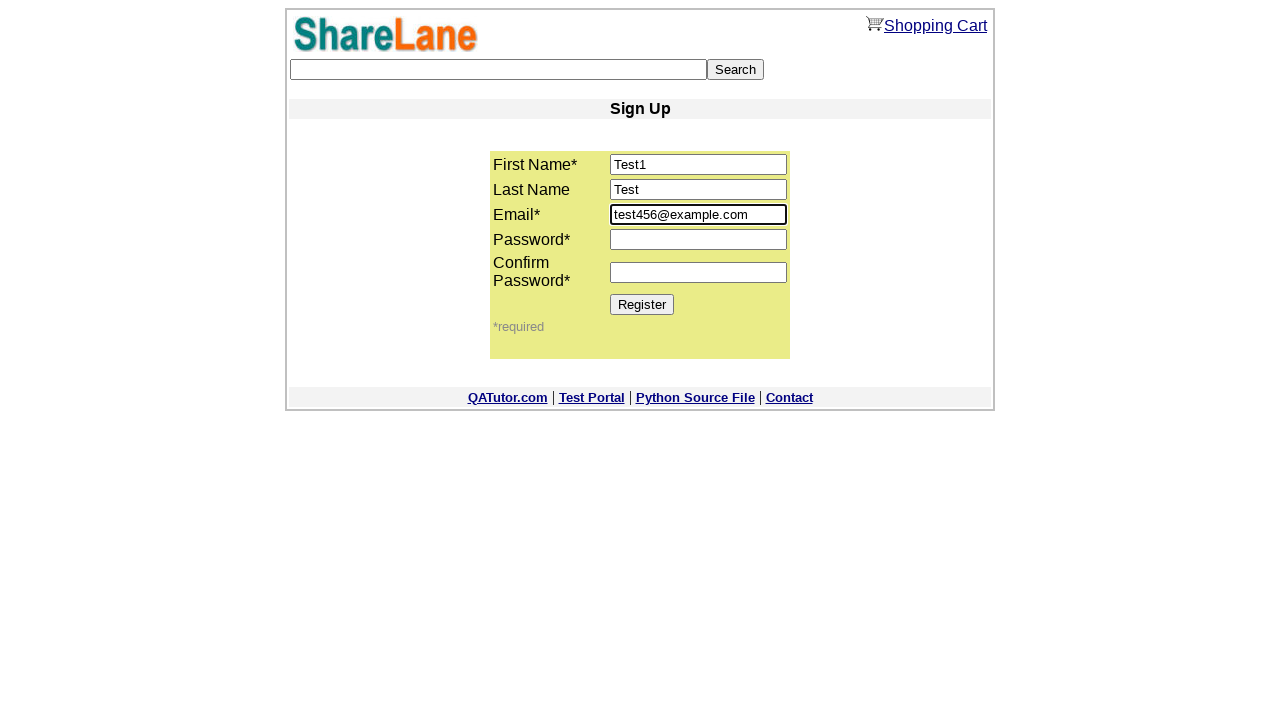

Filled password field with '12345678' on input[name='password1']
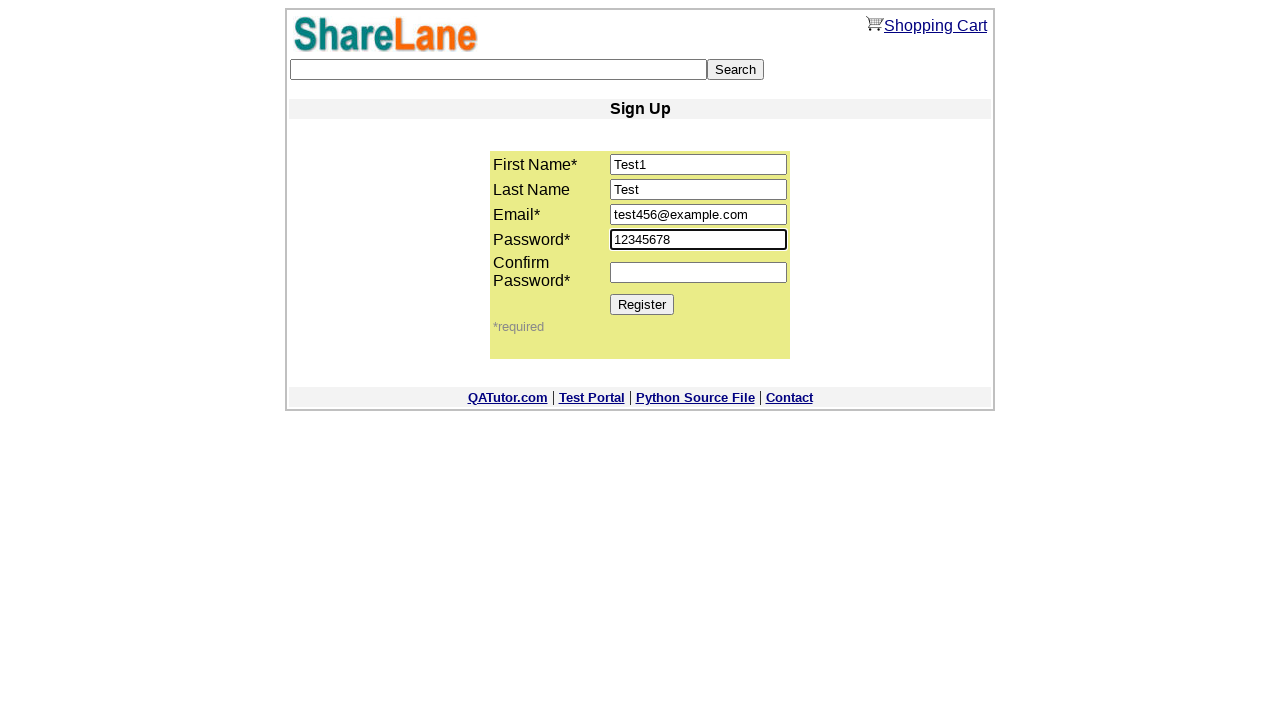

Filled password confirmation field with '12345678' on input[name='password2']
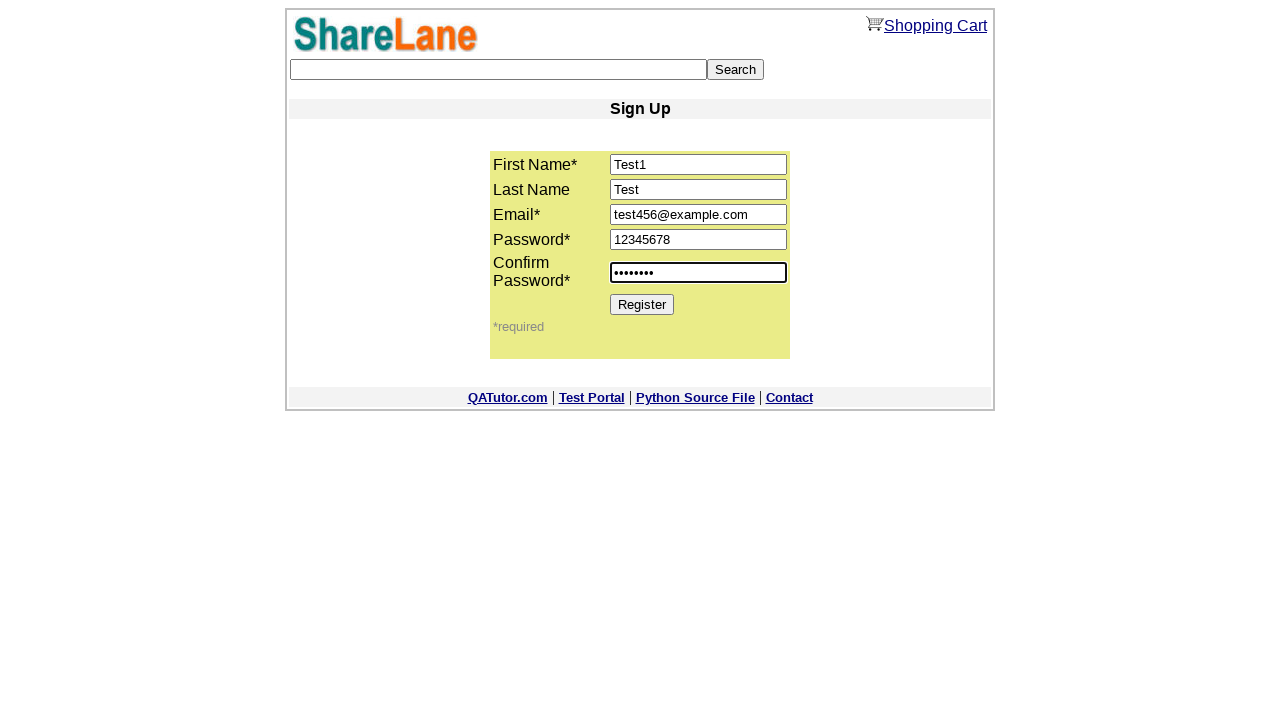

Clicked Register button at (642, 304) on input[value='Register']
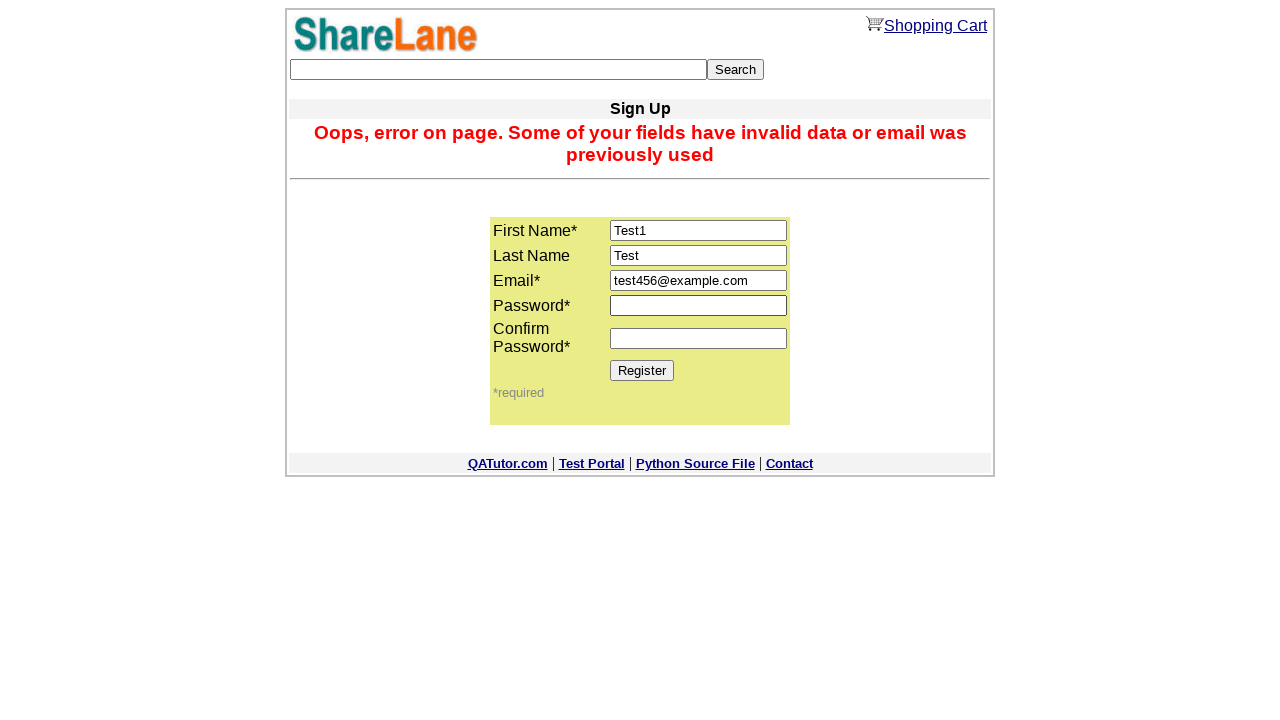

Error message appeared indicating registration failed due to number in first name
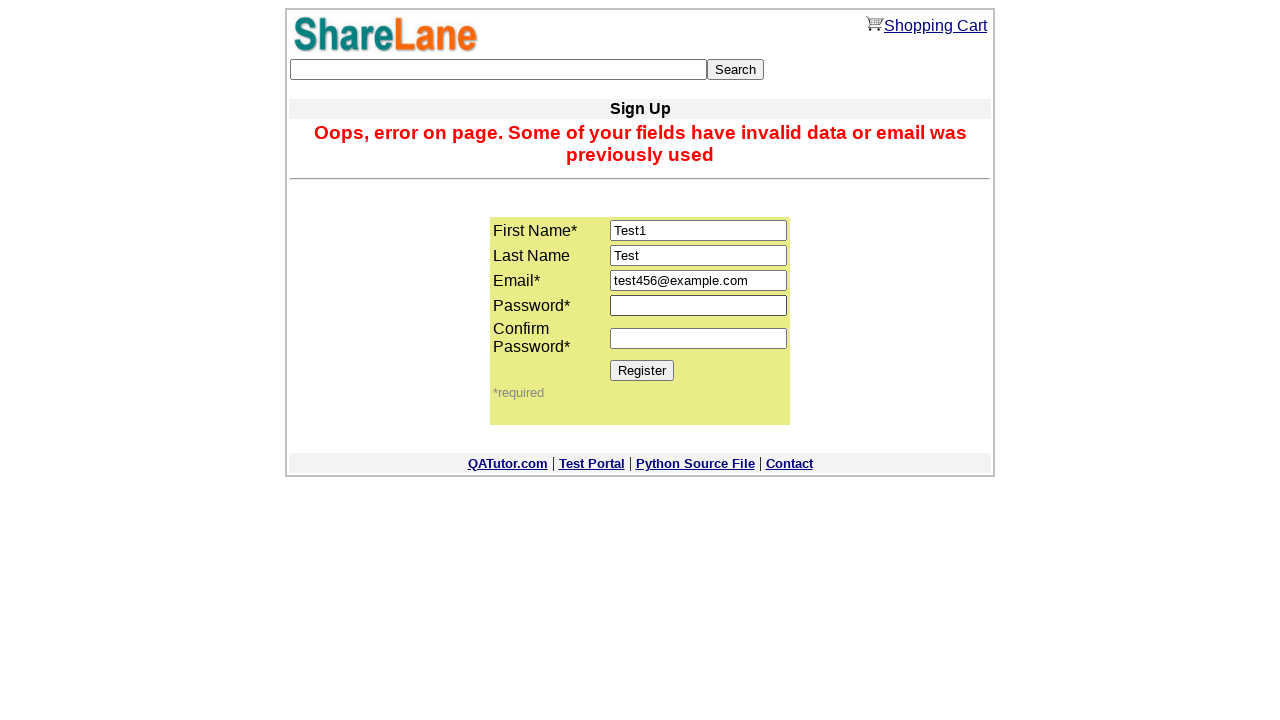

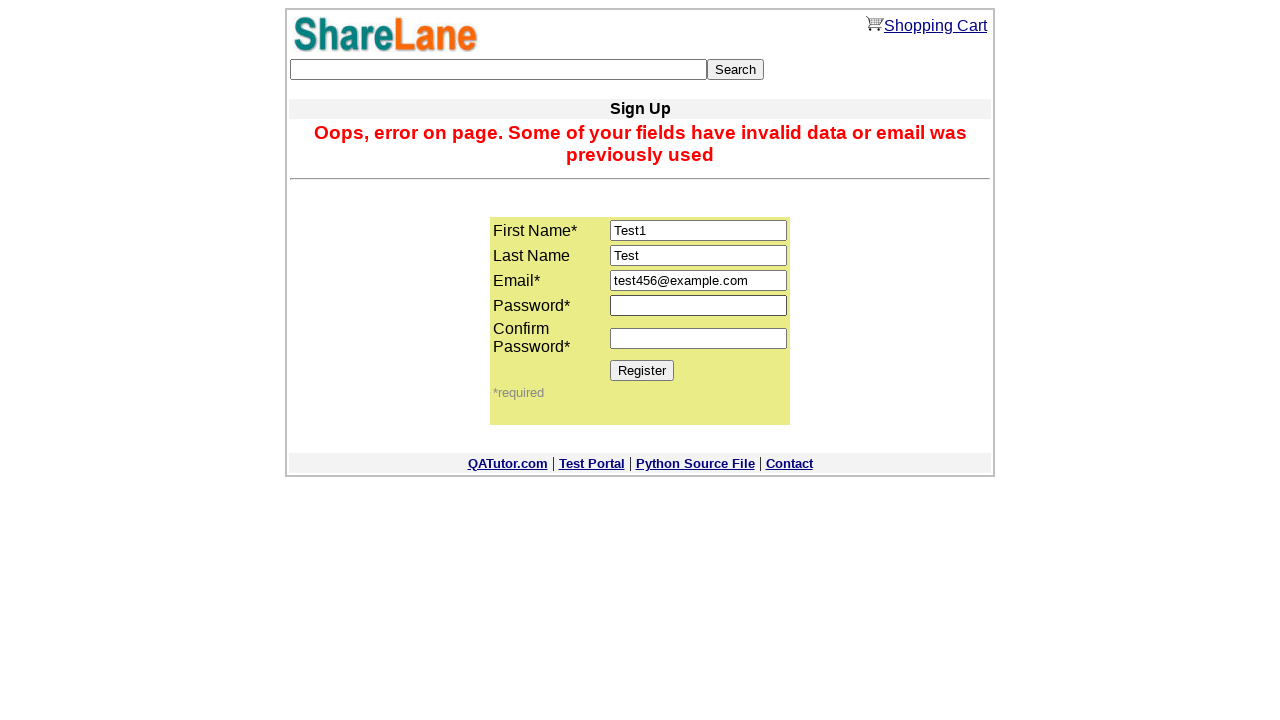